Solves a math problem on a form by reading a value, calculating the result, and submitting the form with checkbox and radio button selections

Starting URL: http://suninjuly.github.io/math.html

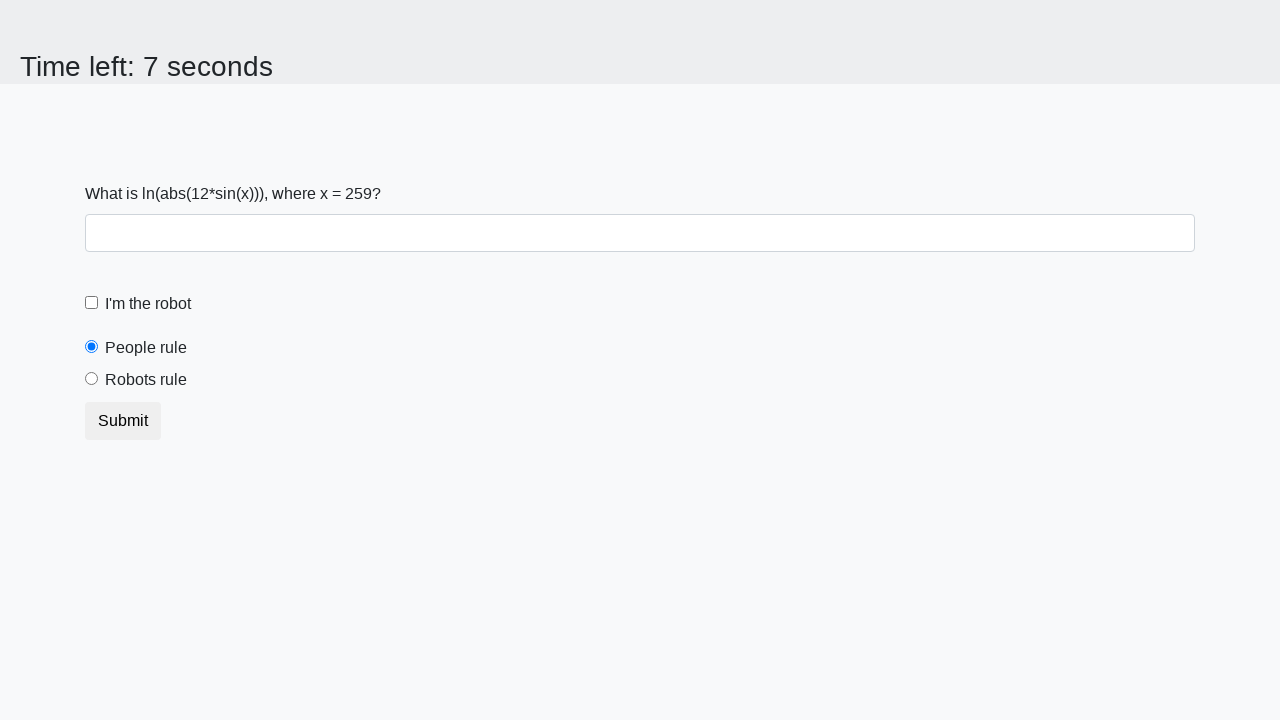

Located the input value element
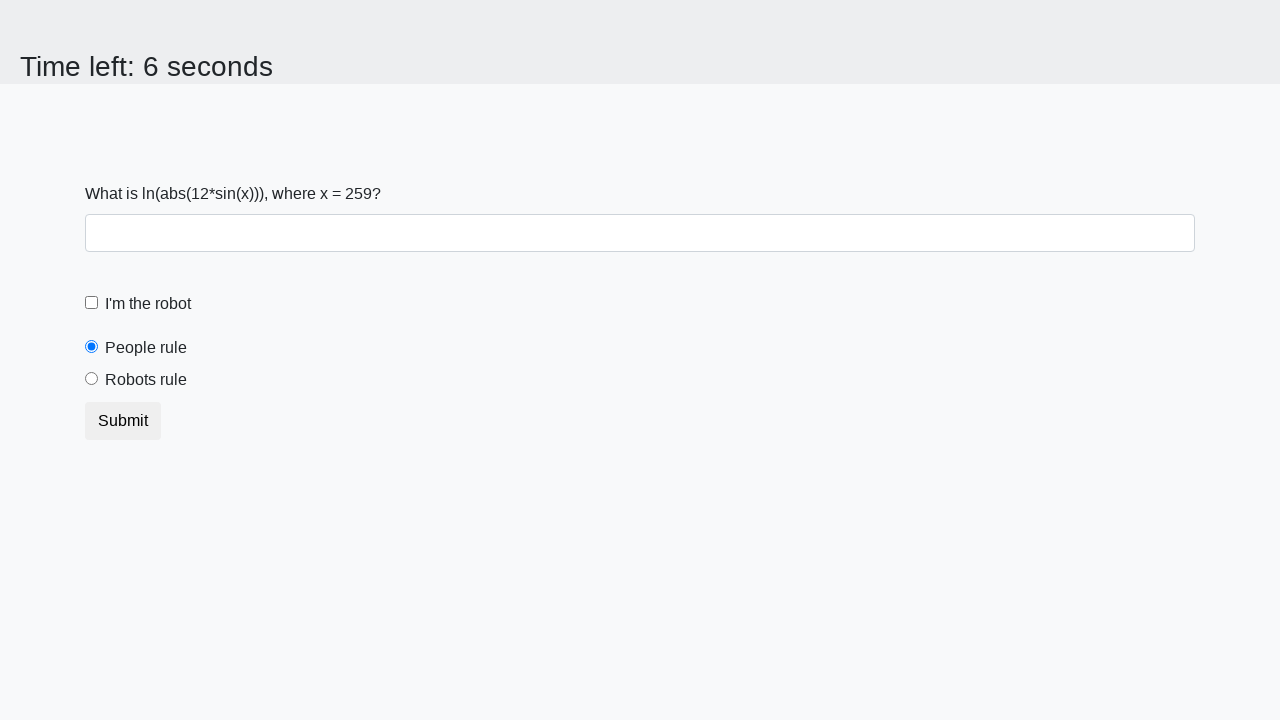

Retrieved the x value from the input element
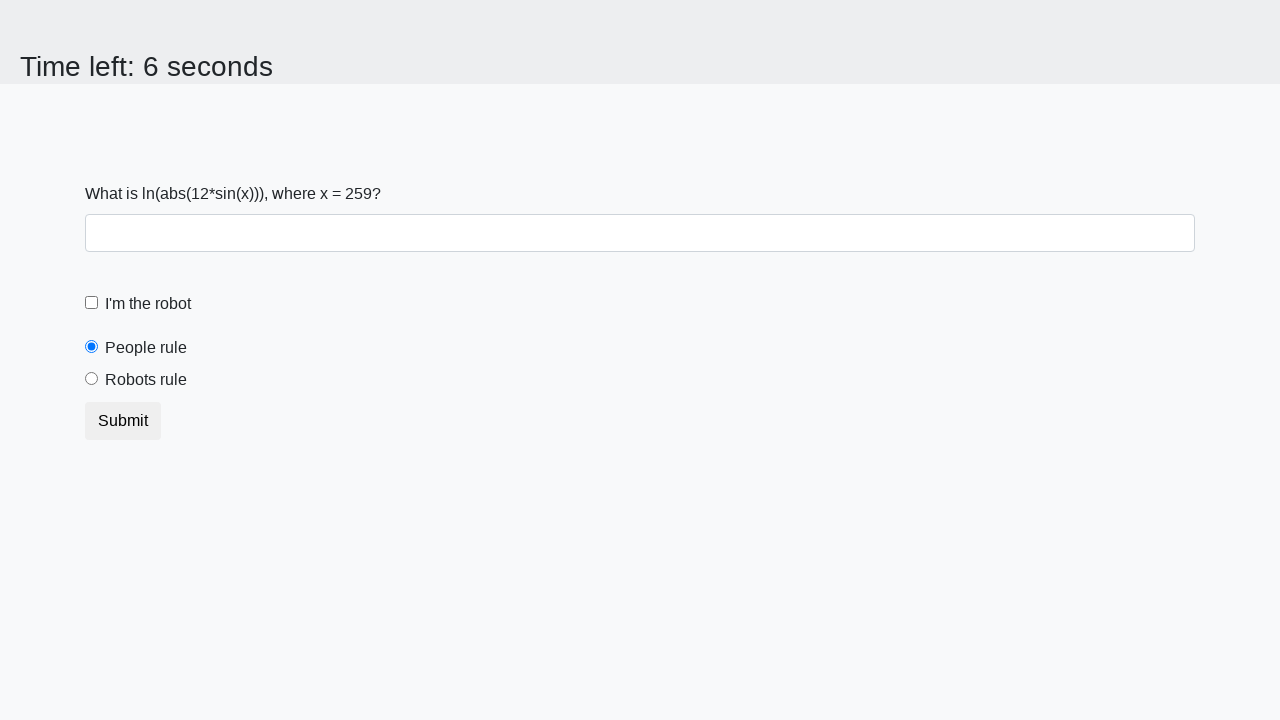

Calculated the result: 2.4683637514234844
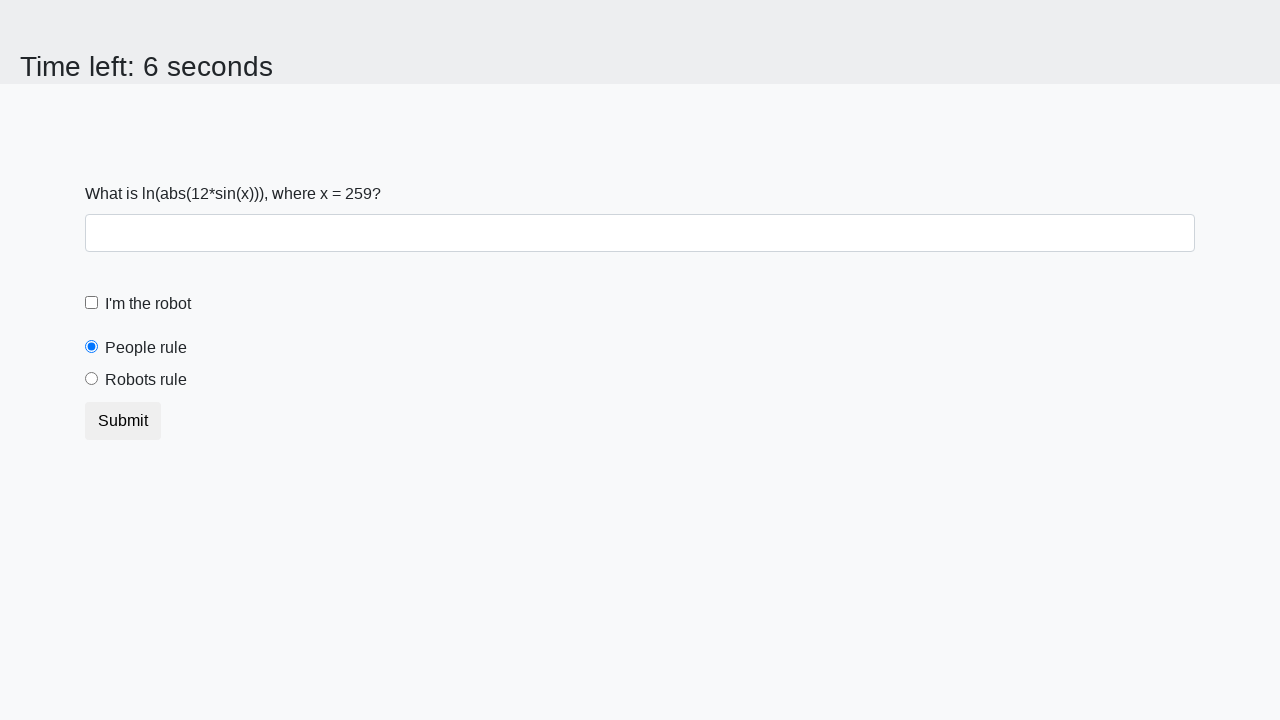

Filled in the calculated answer in the answer field on #answer
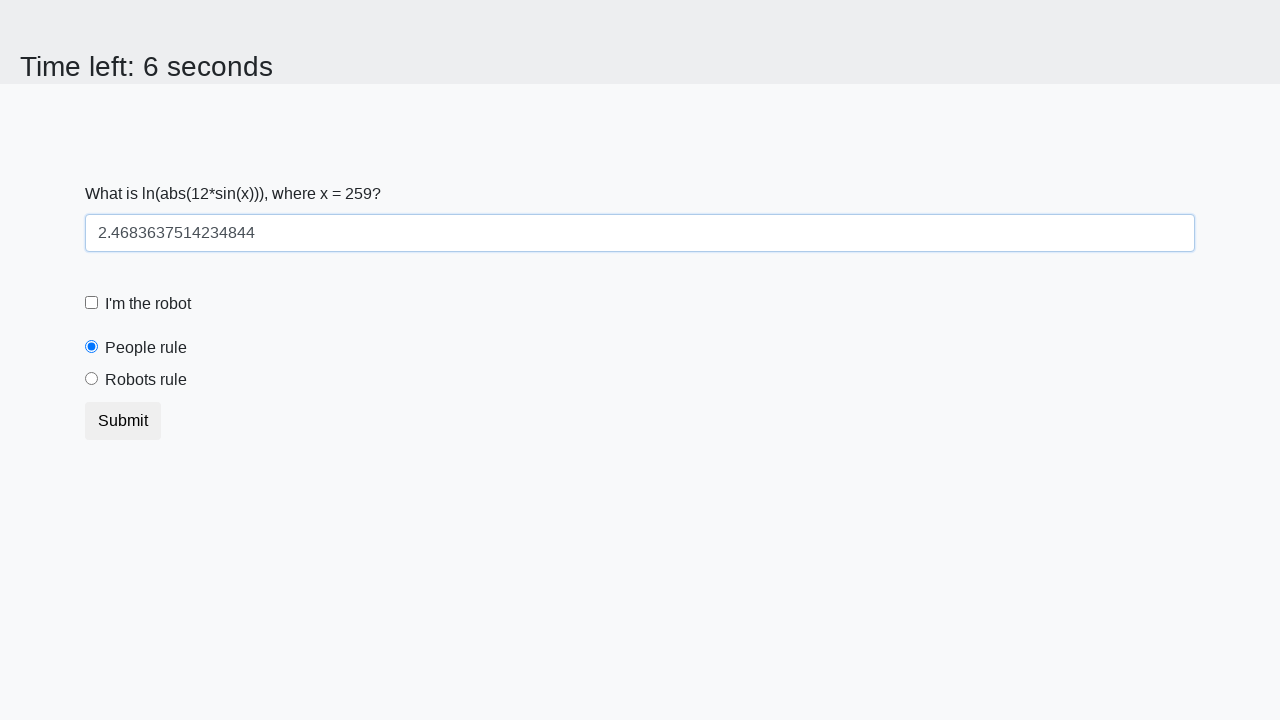

Checked the robot checkbox at (92, 303) on #robotCheckbox
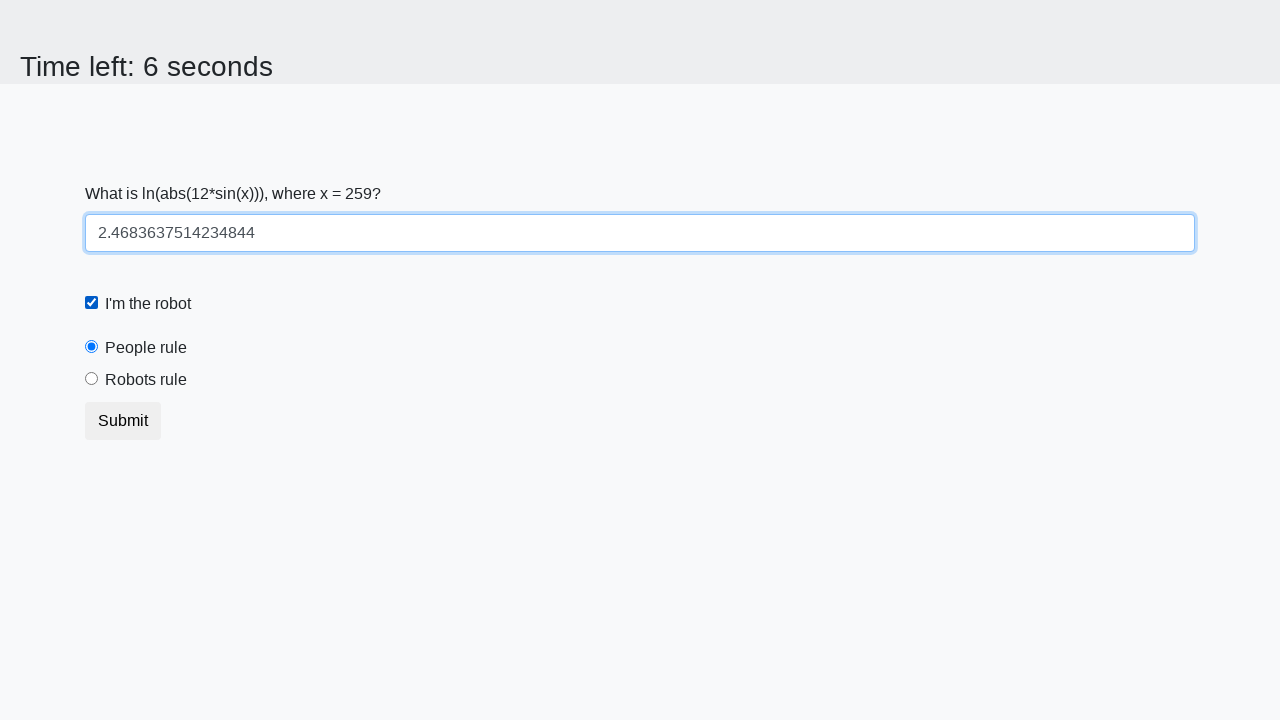

Selected the robots rule radio button at (92, 379) on #robotsRule
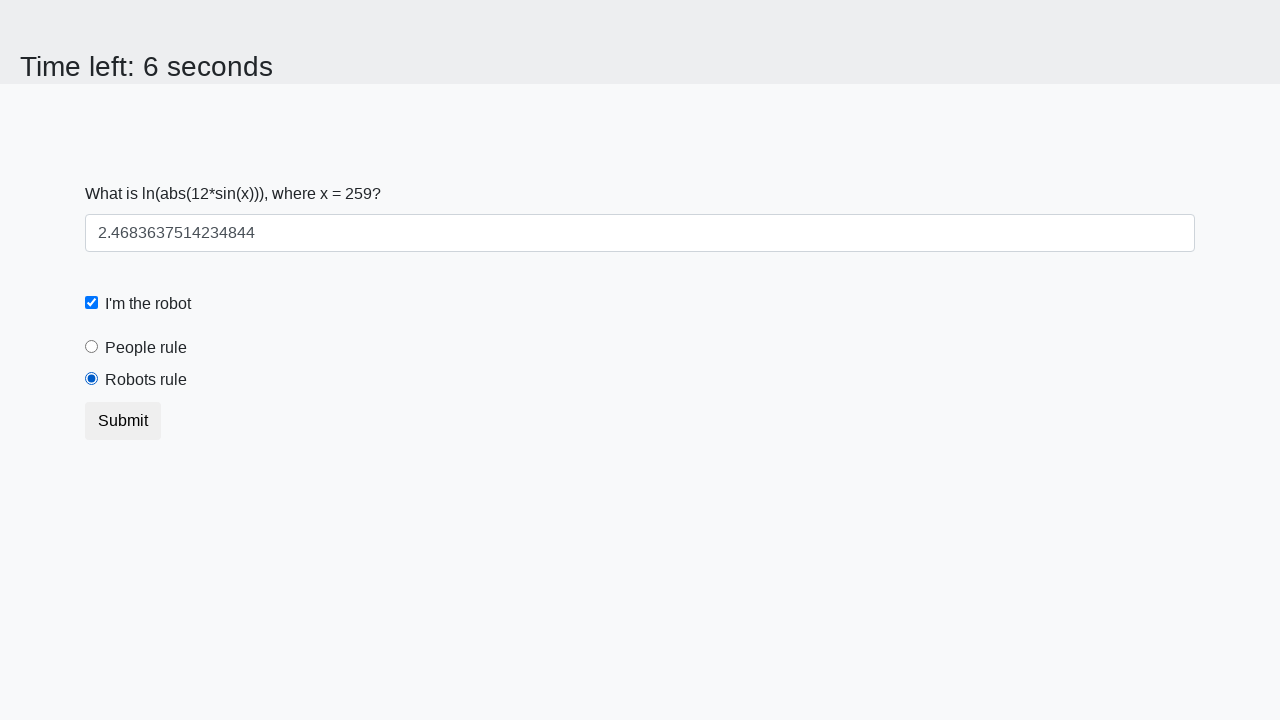

Clicked the submit button to complete the form at (123, 421) on button.btn
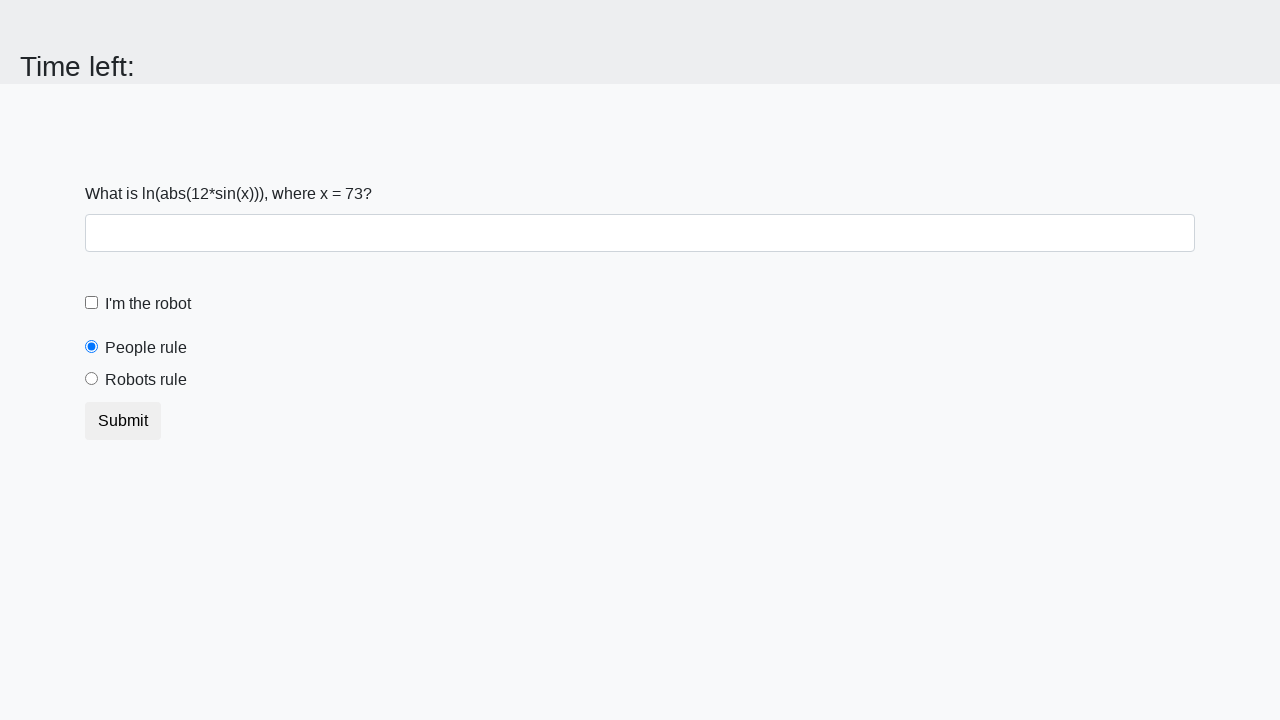

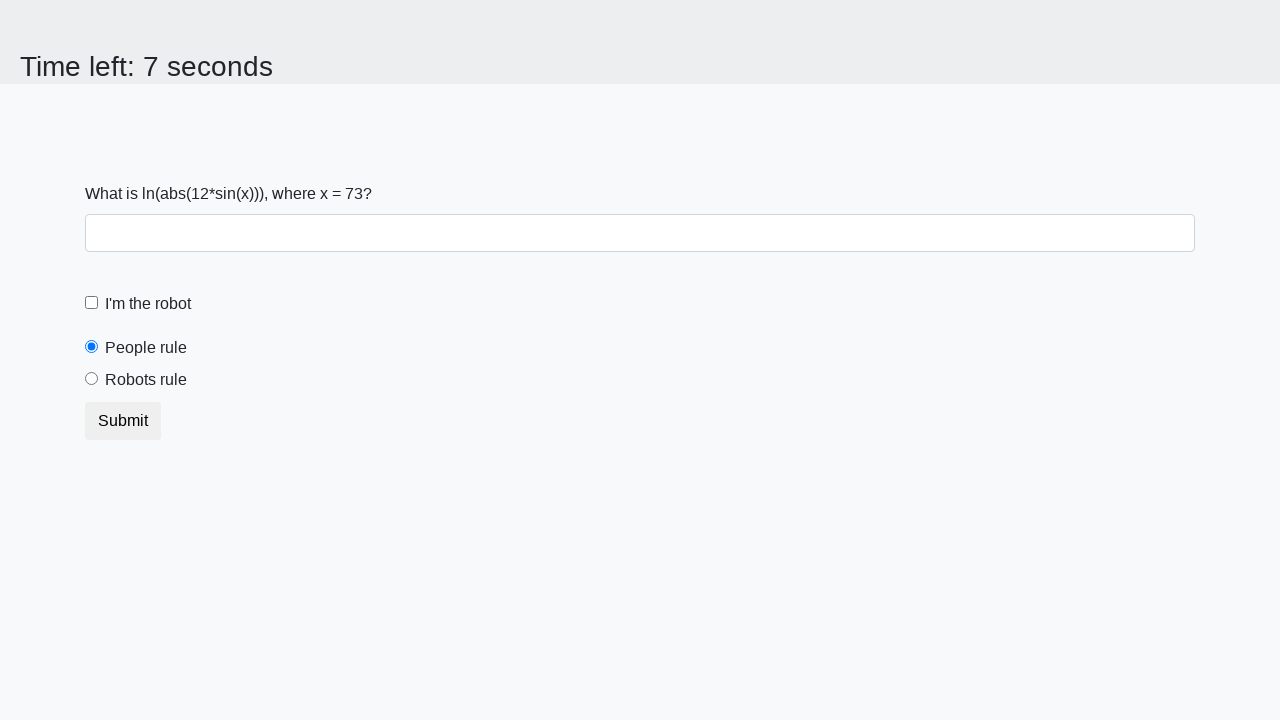